Tests double-click functionality on a button element on a test automation practice website

Starting URL: https://testautomationpractice.blogspot.com/

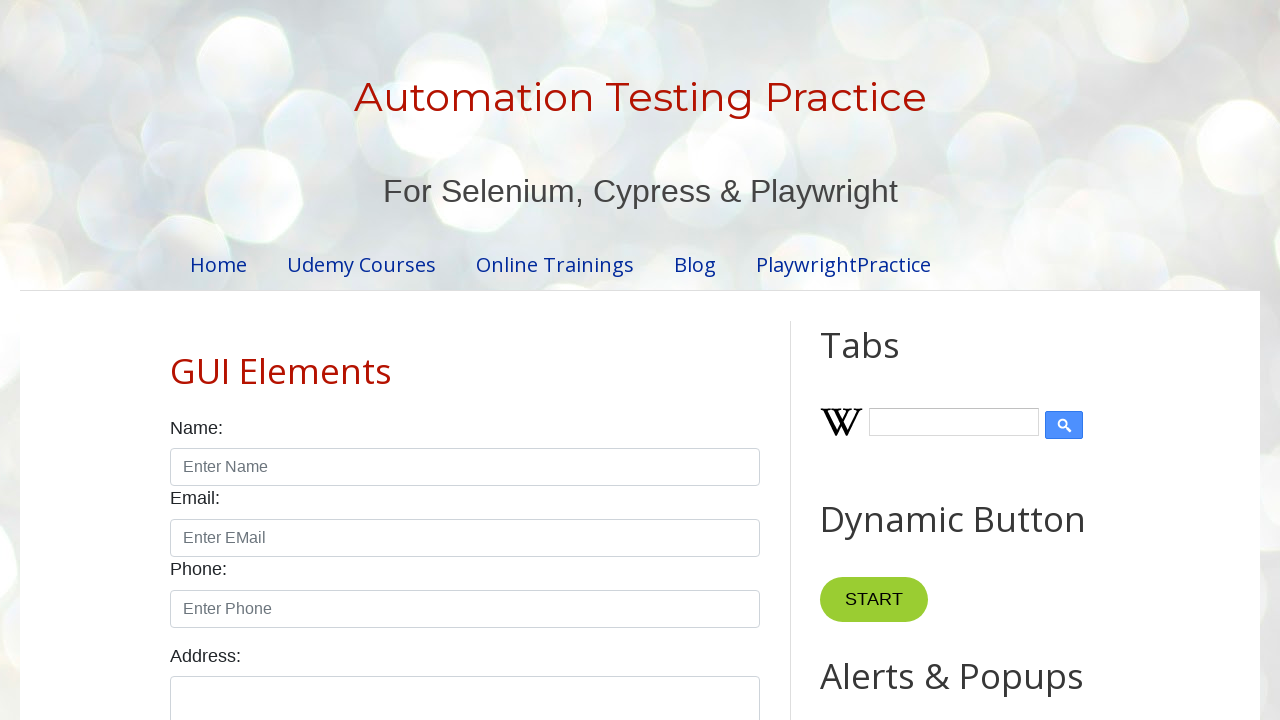

Located button element for double-click test
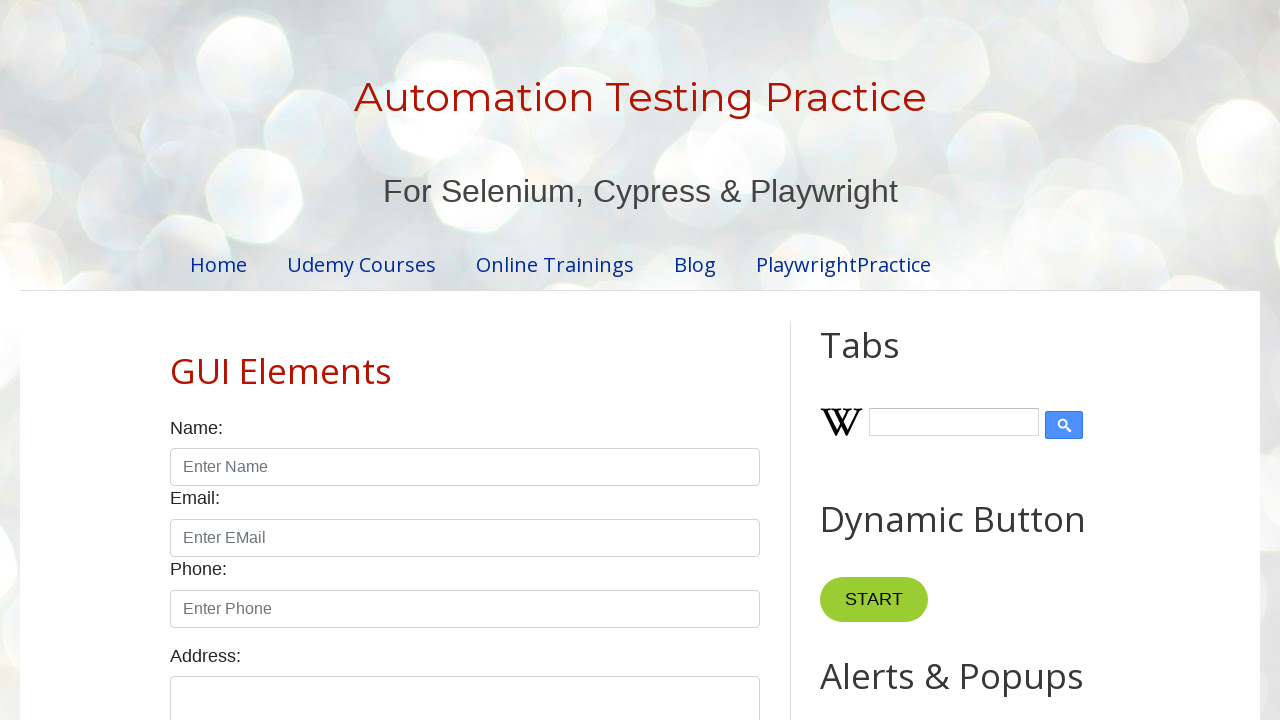

Performed double-click action on button element at (885, 360) on xpath=//*[@id='HTML10']/div[1]/button
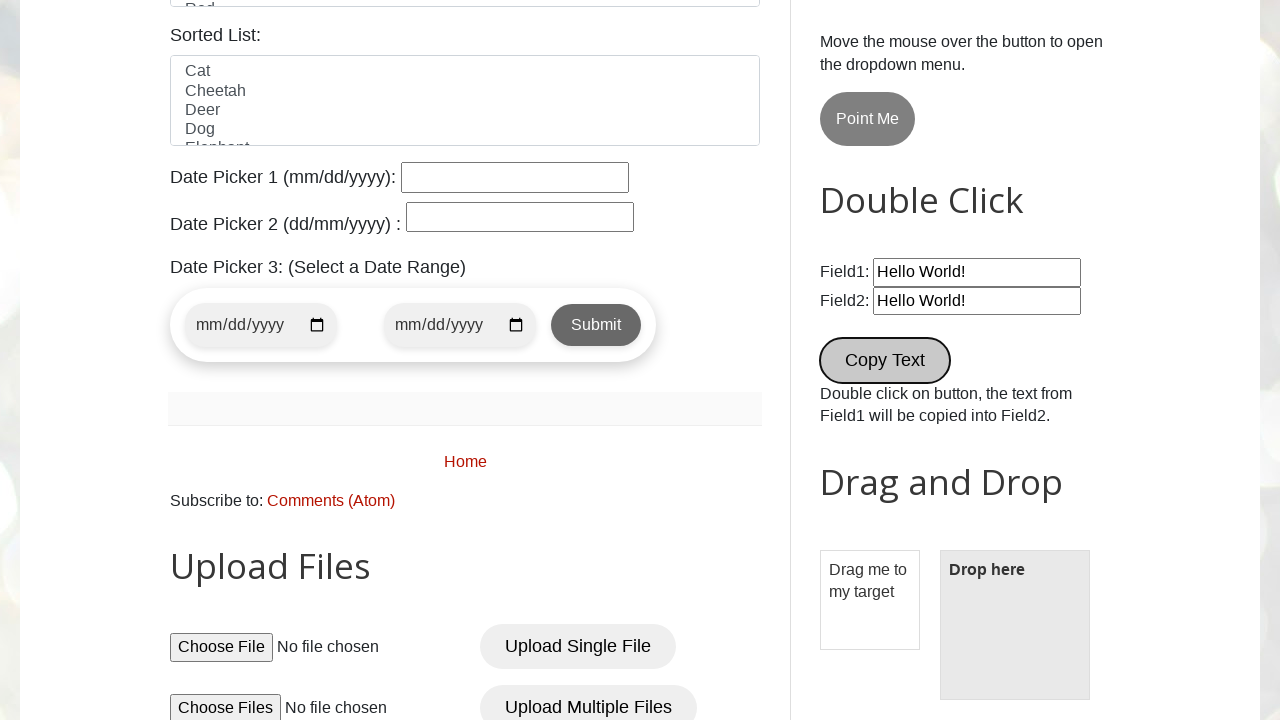

Waited 3 seconds for double-click effects to be visible
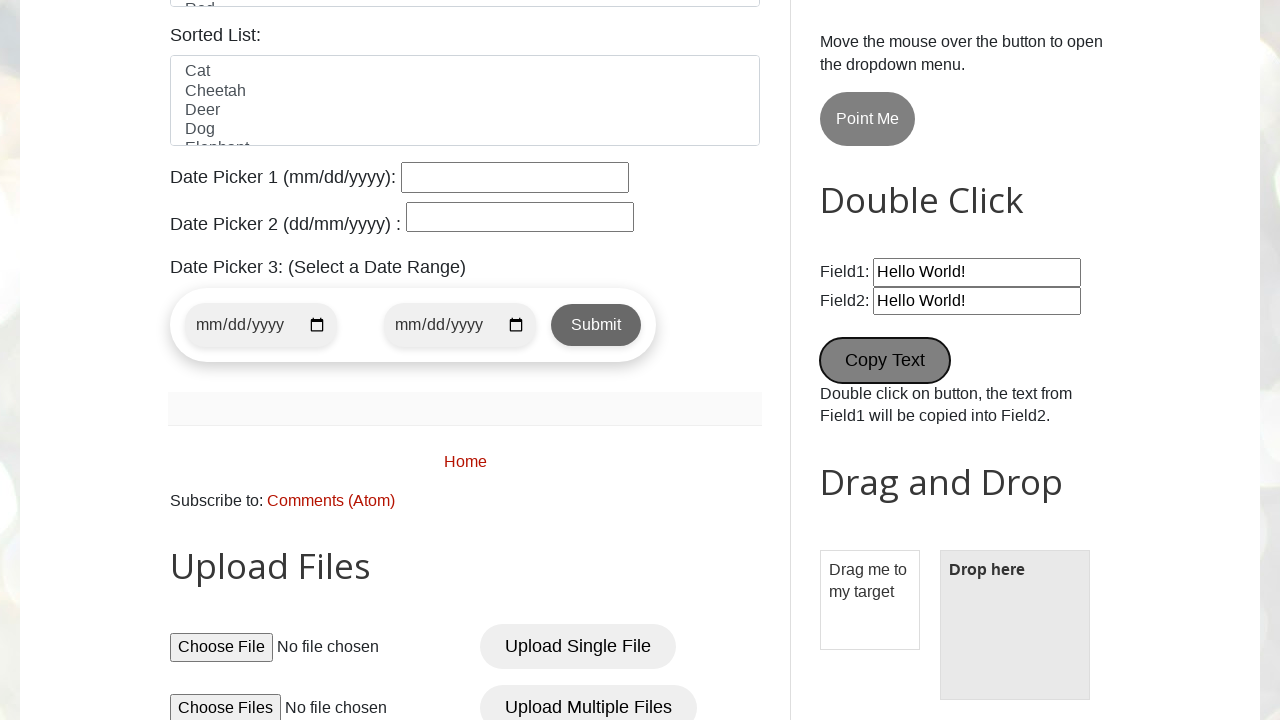

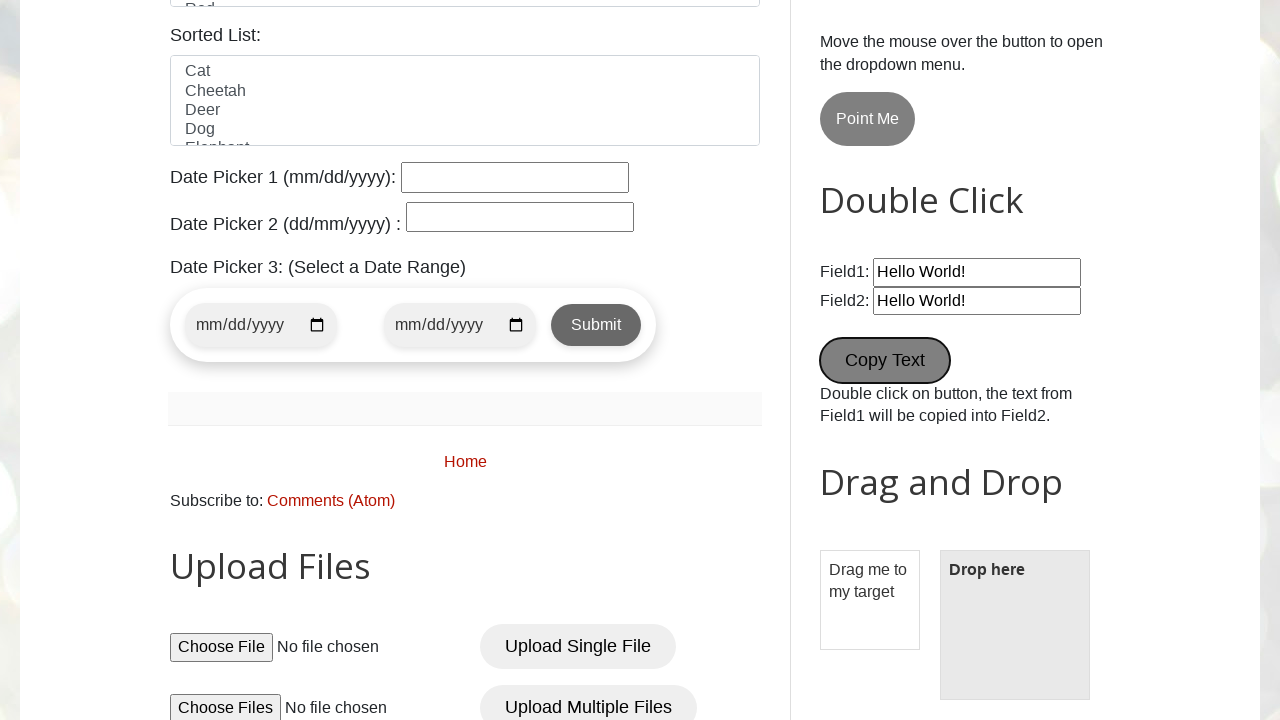